Tests opting out of A/B tests by forging an Optimizely opt-out cookie on the target page, then refreshing to verify the page shows the non-test version.

Starting URL: http://the-internet.herokuapp.com/abtest

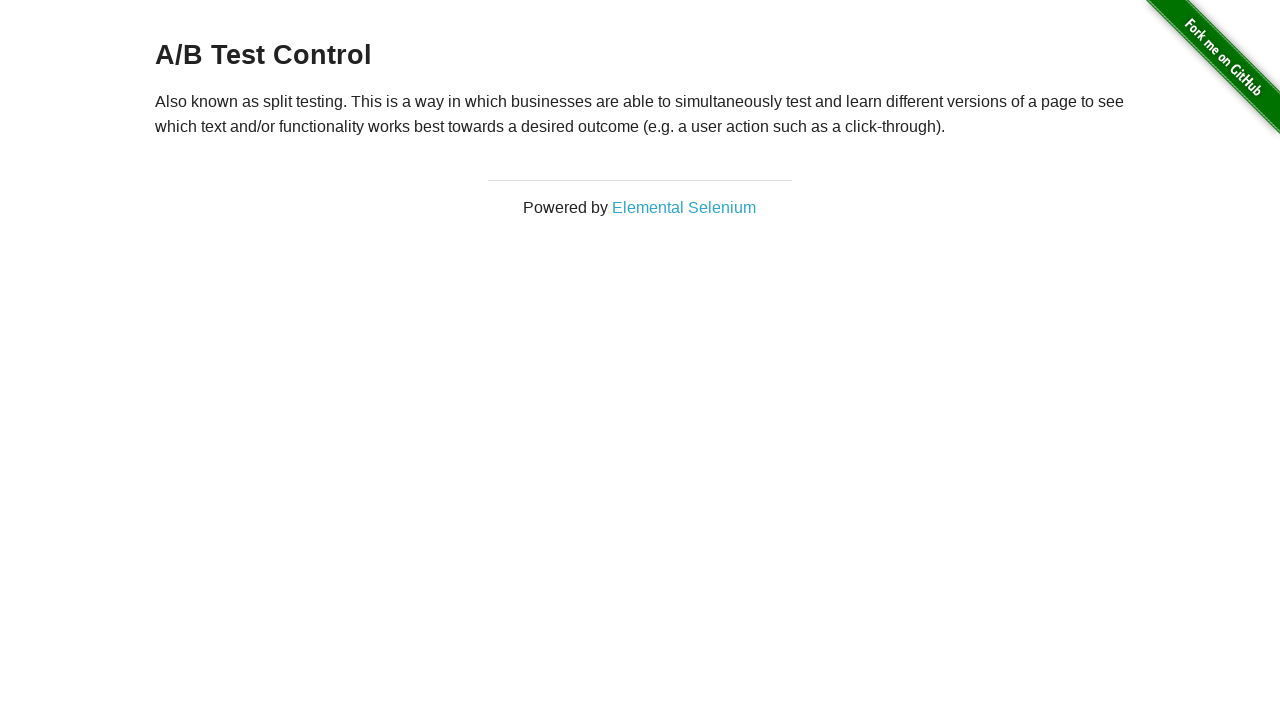

Located h3 heading element
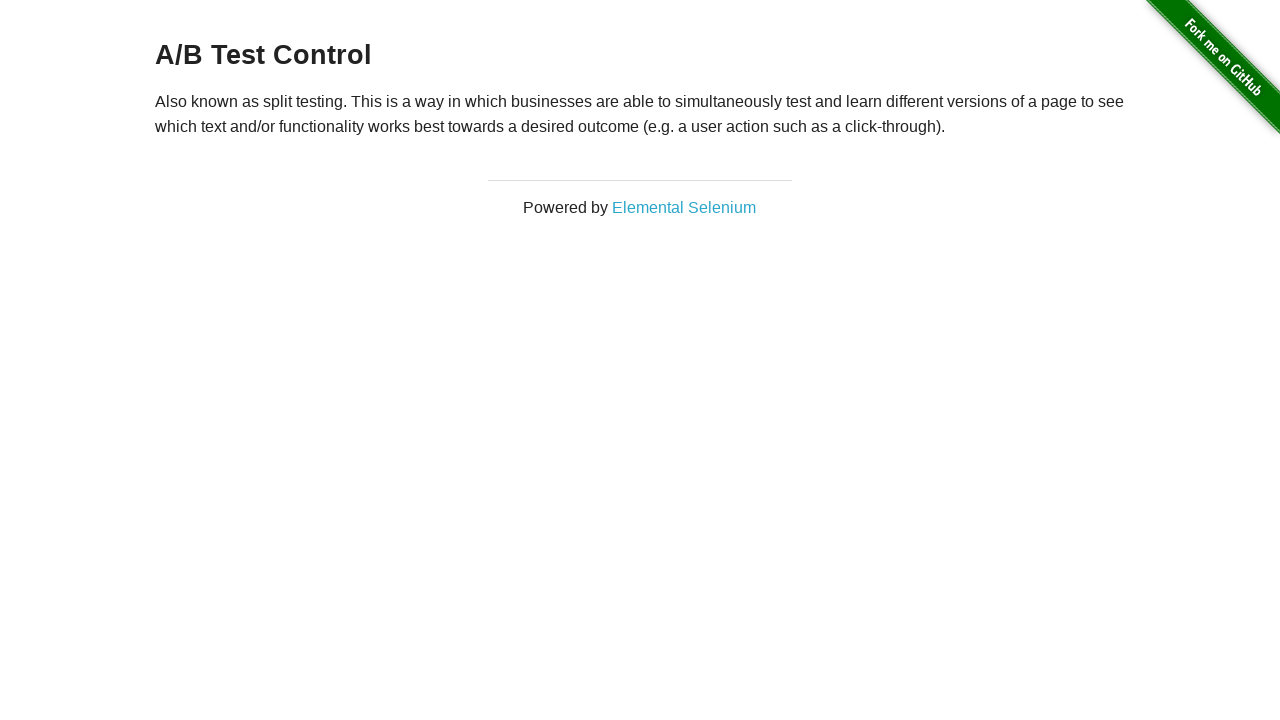

Retrieved h3 heading text content
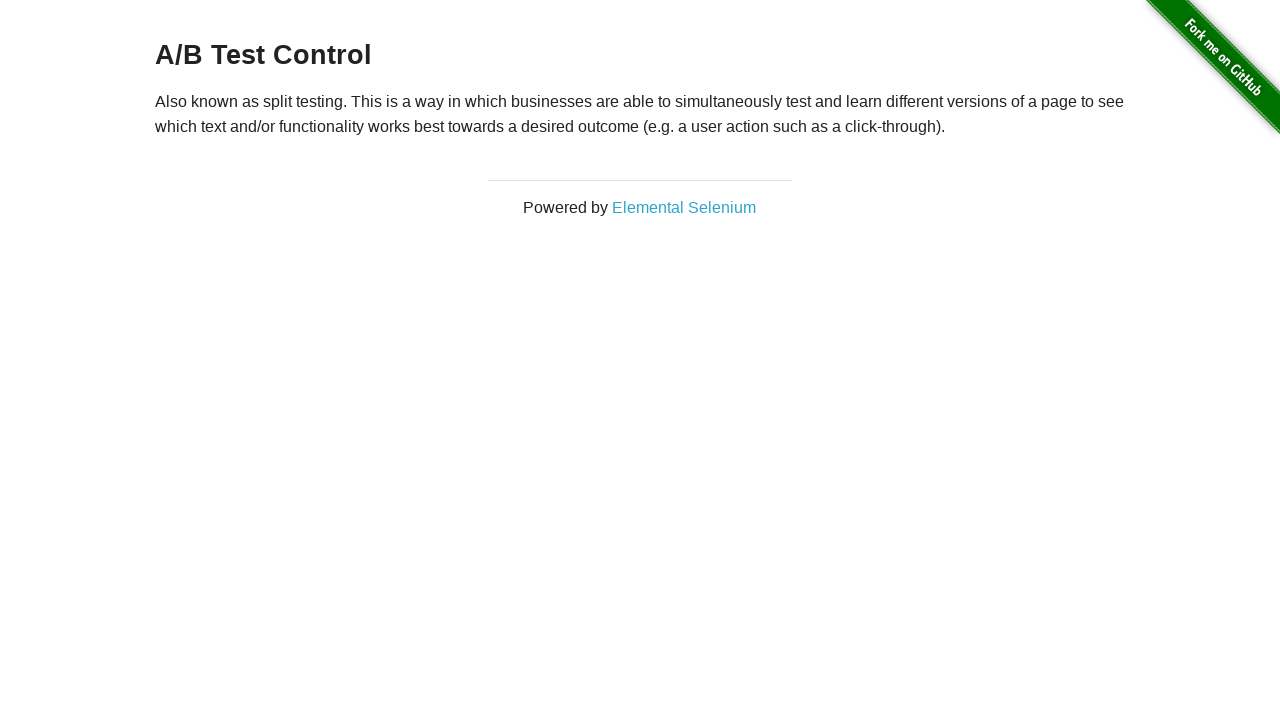

Verified page is showing A/B test variant (Variation 1 or Control)
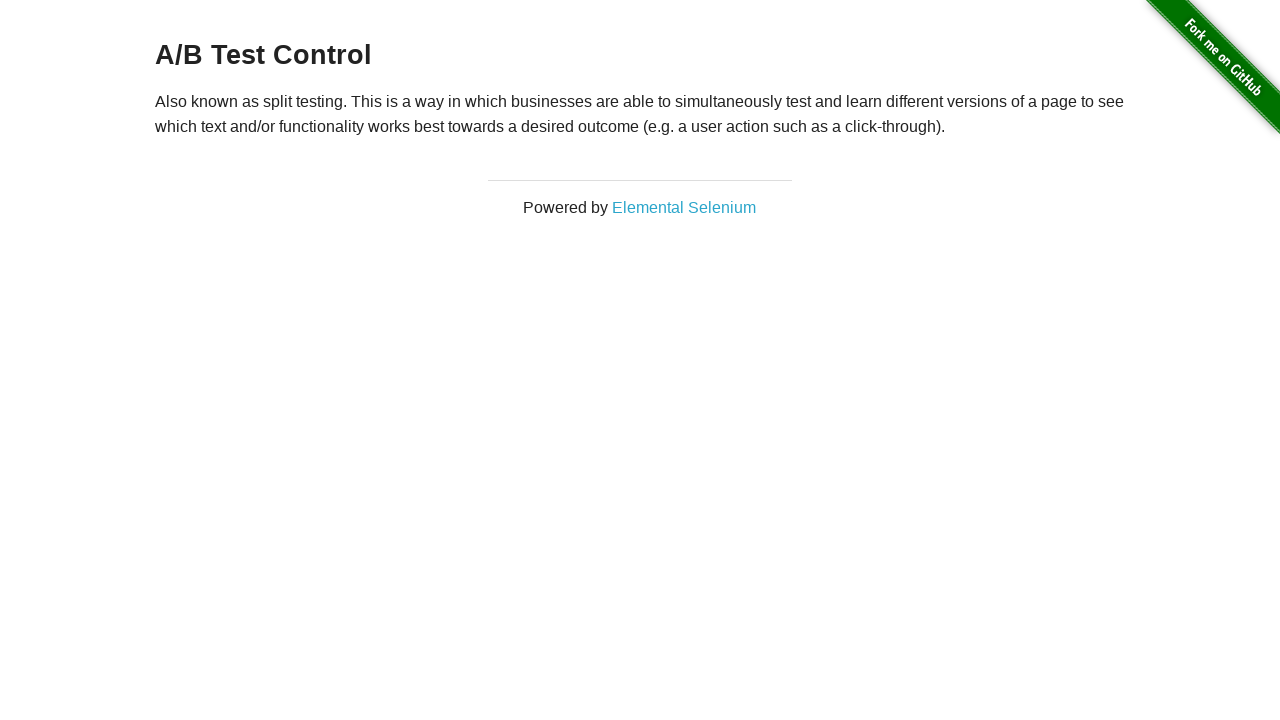

Added Optimizely opt-out cookie to context
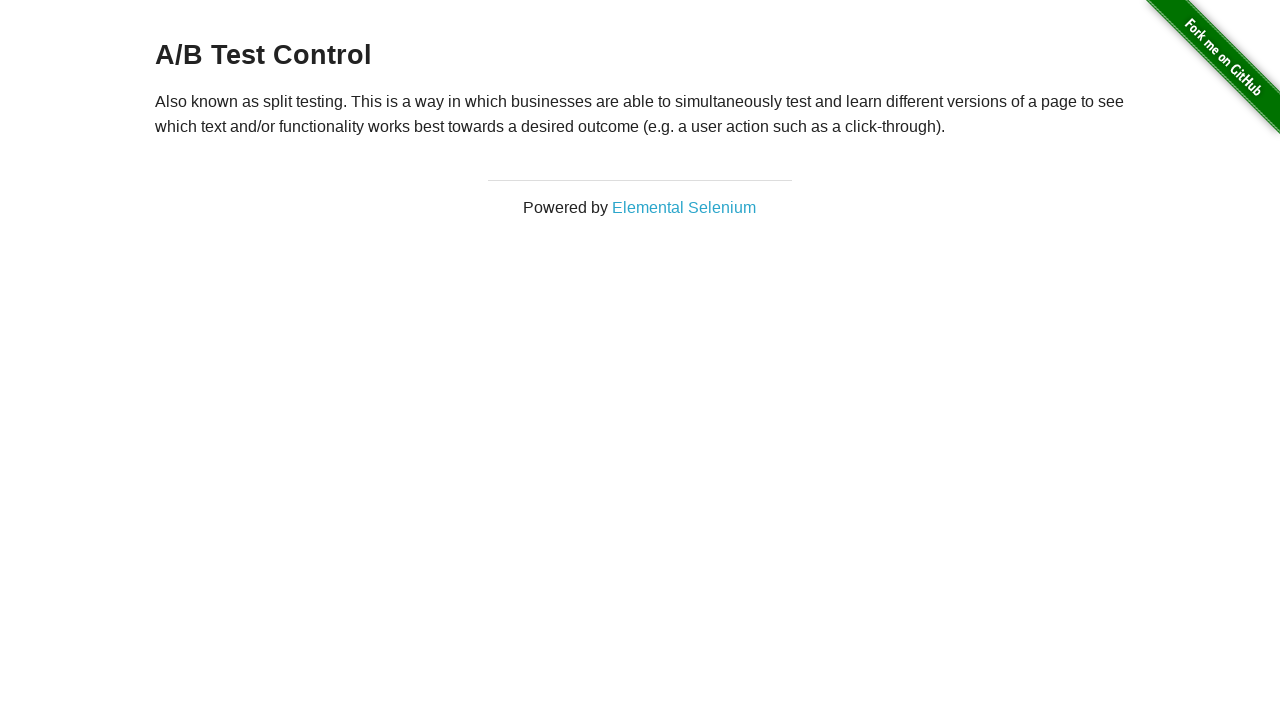

Reloaded page after adding opt-out cookie
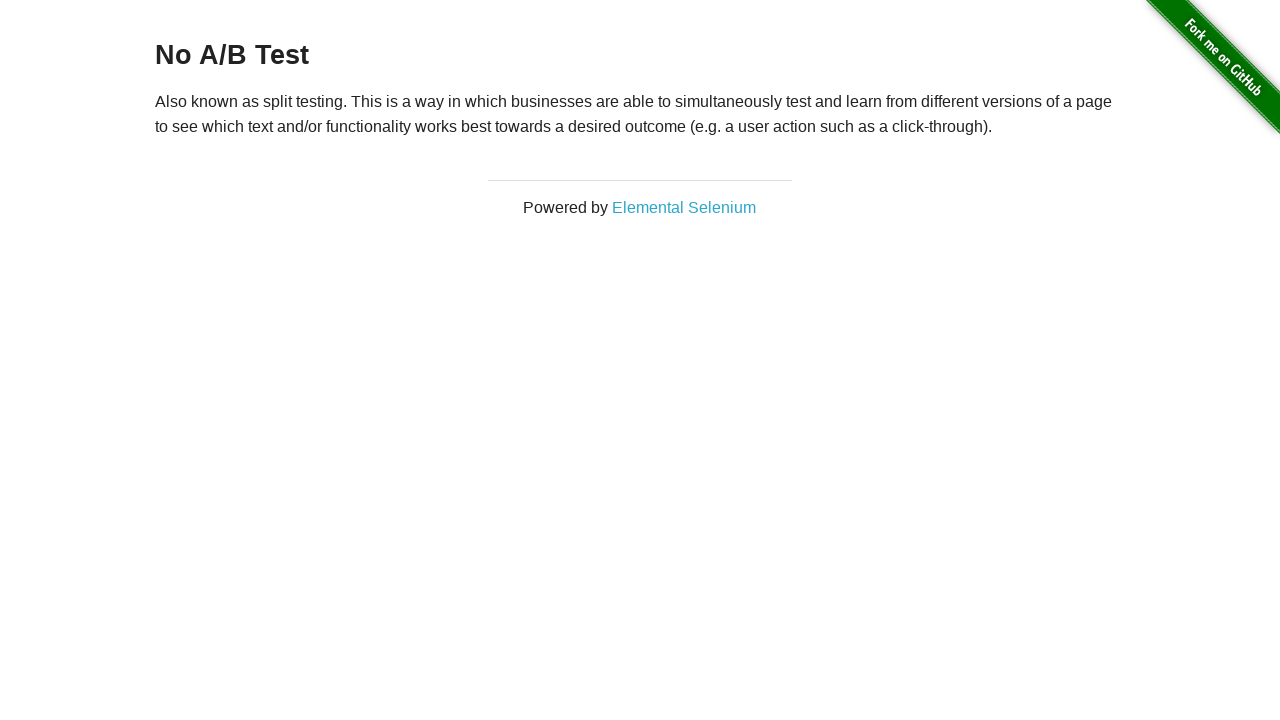

Retrieved h3 heading text after page reload
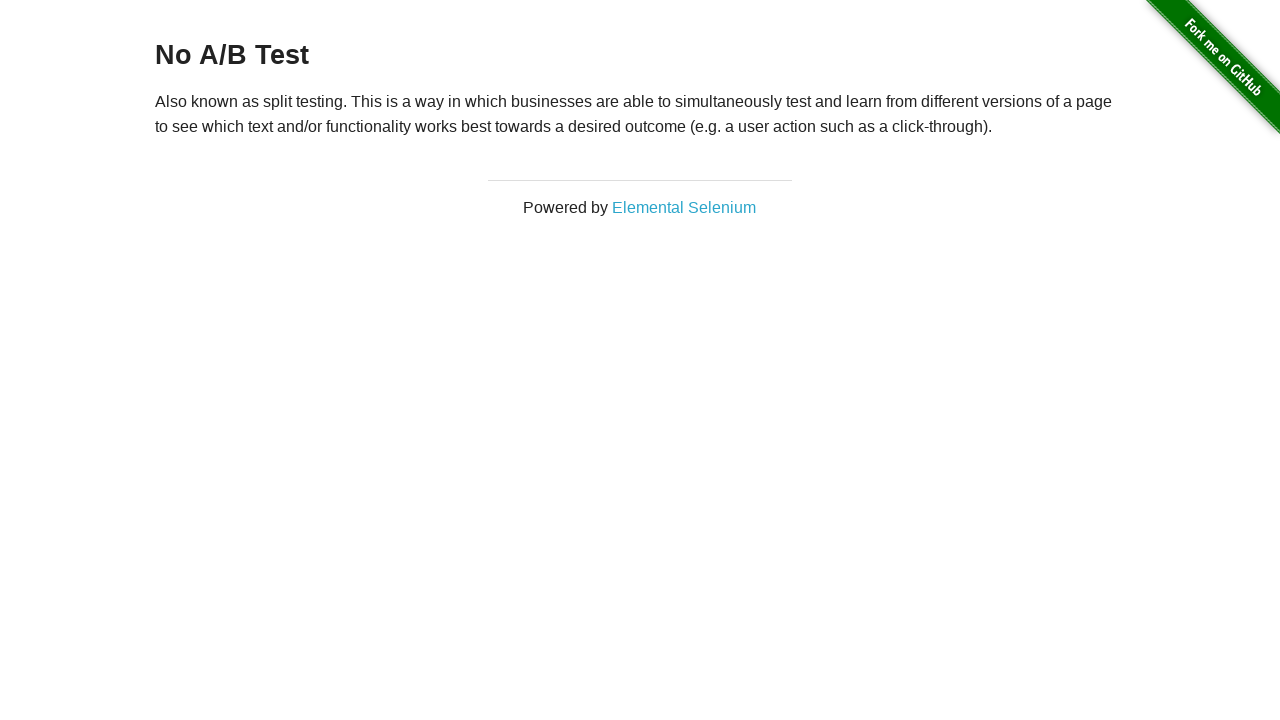

Verified page is now showing 'No A/B Test' (opted out successfully)
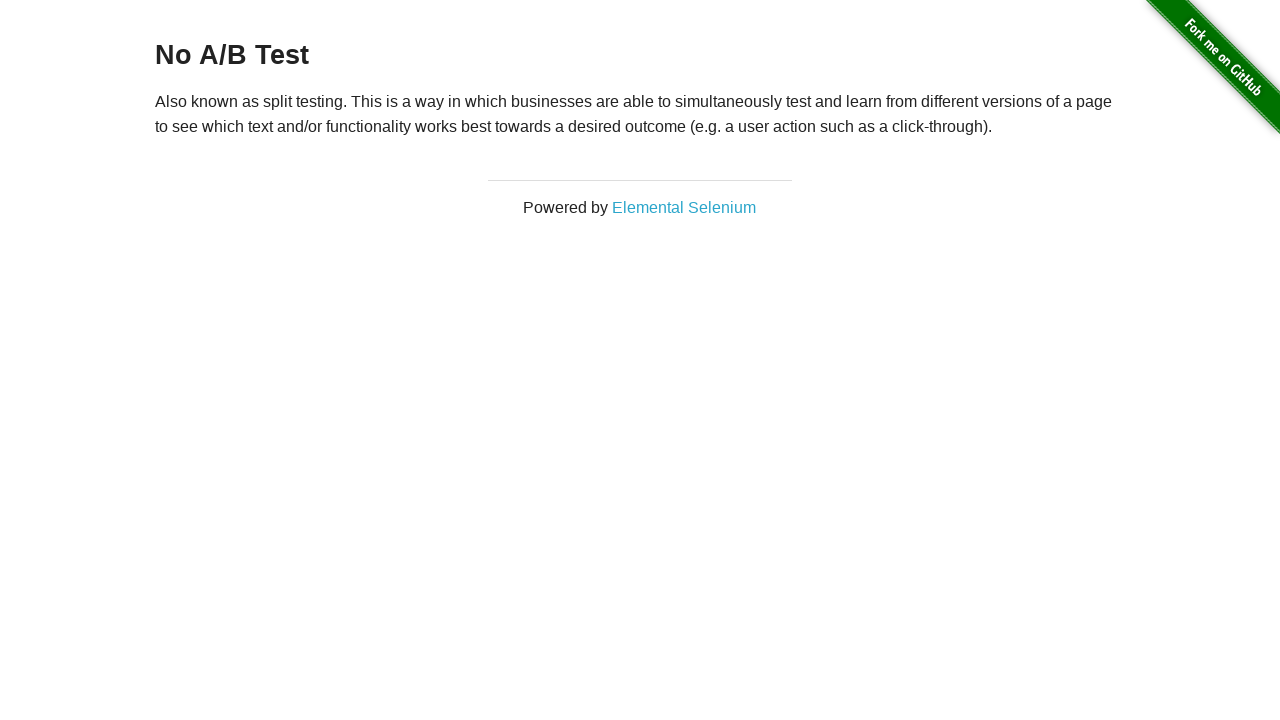

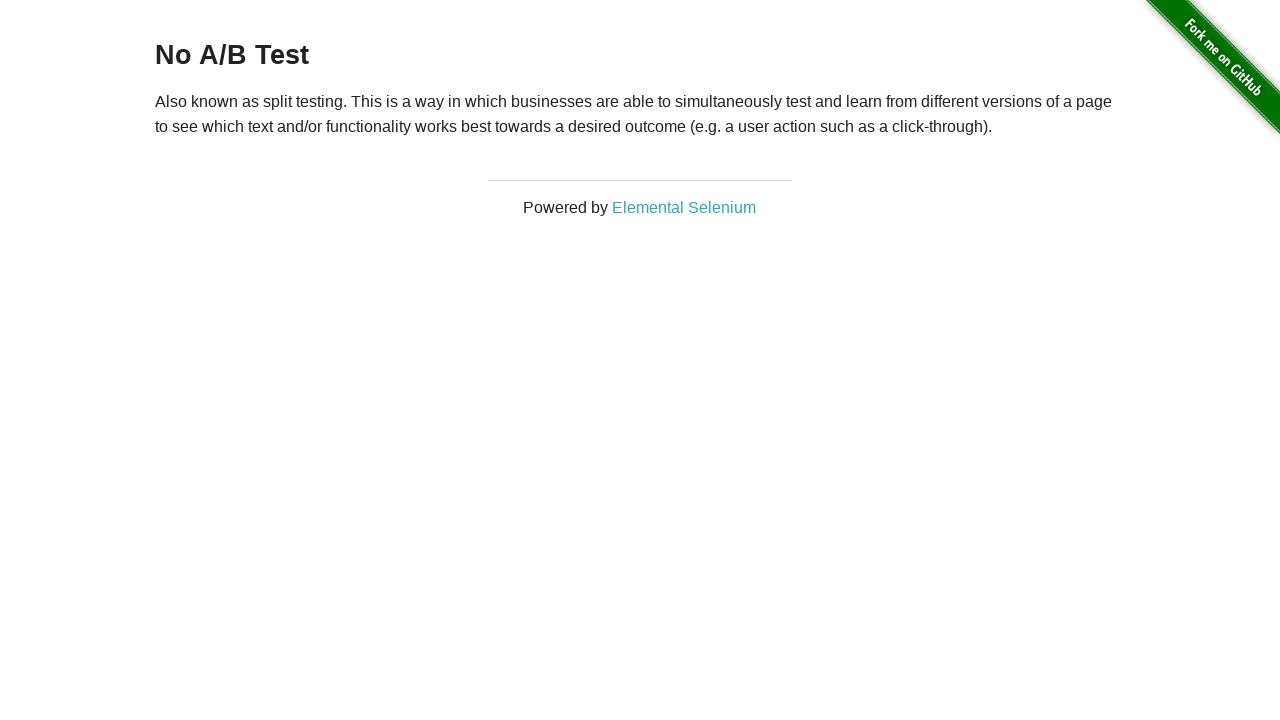